Tests confirm JavaScript alert by clicking the Confirm Alert button, switching to the alert, reading its text, and dismissing it with Cancel.

Starting URL: https://v1.training-support.net/selenium/javascript-alerts

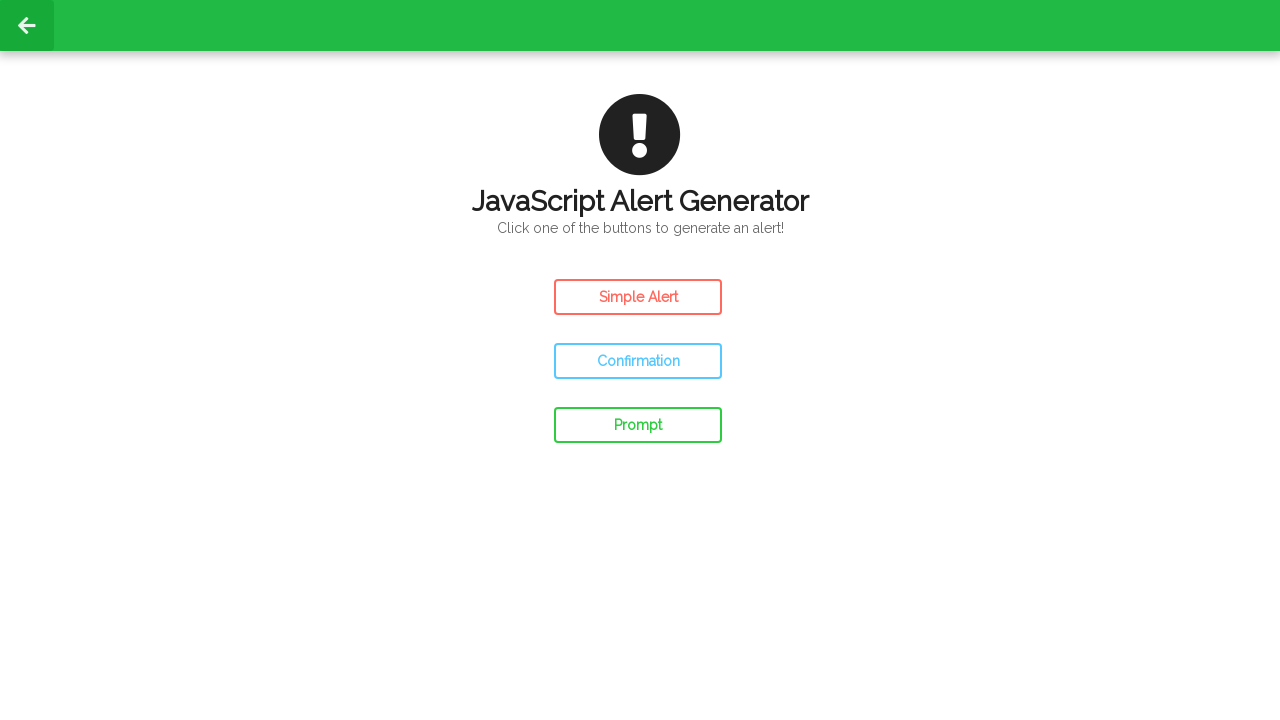

Set up dialog handler to dismiss confirm alerts
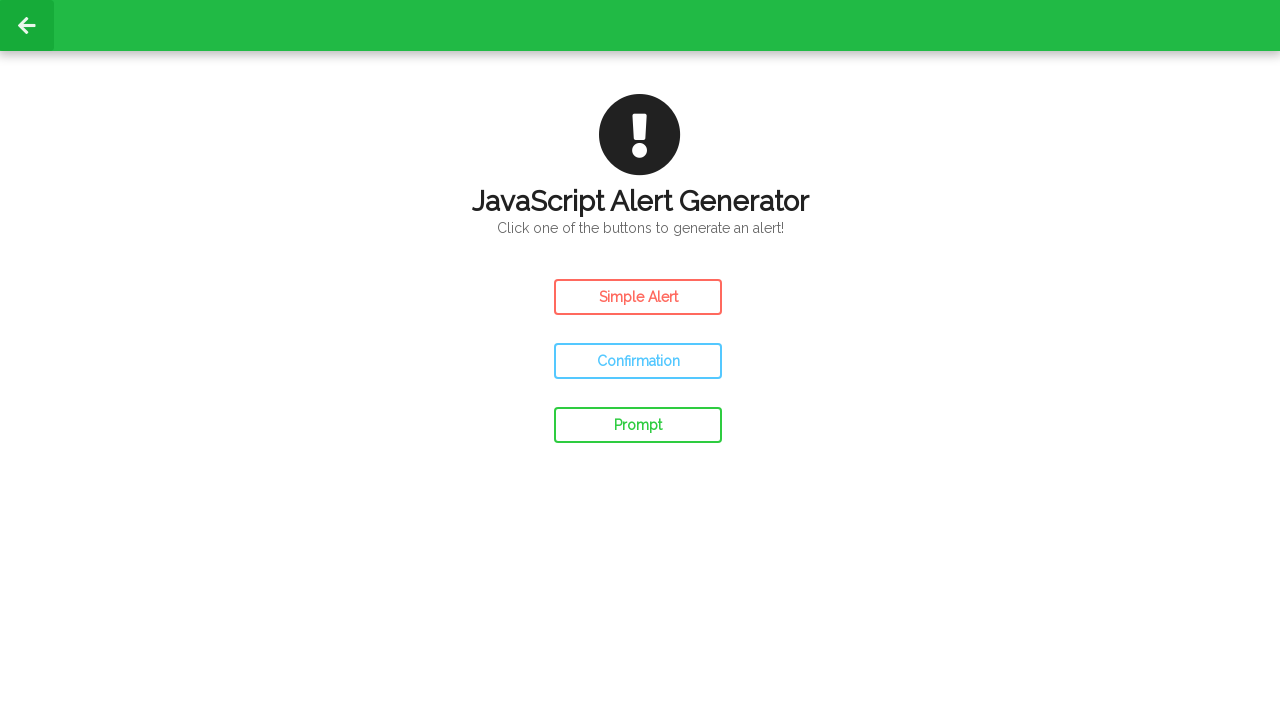

Clicked the Confirm Alert button at (638, 361) on #confirm
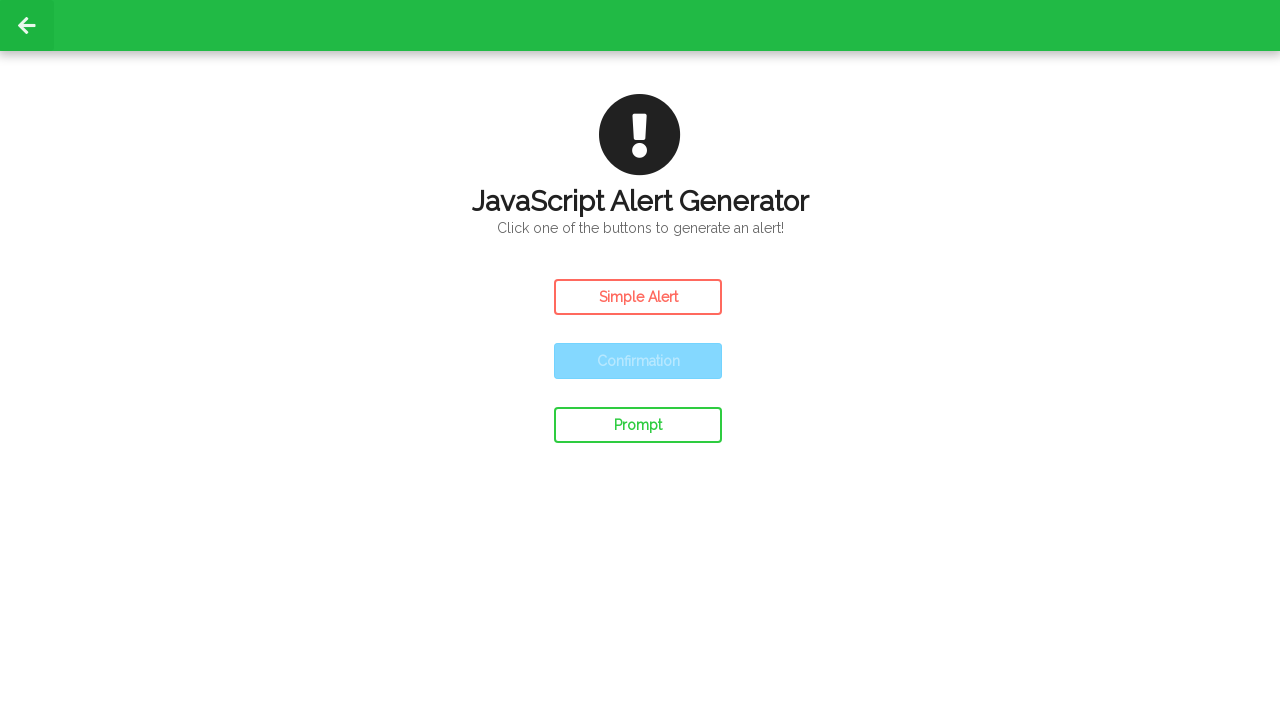

Waited for alert to be processed
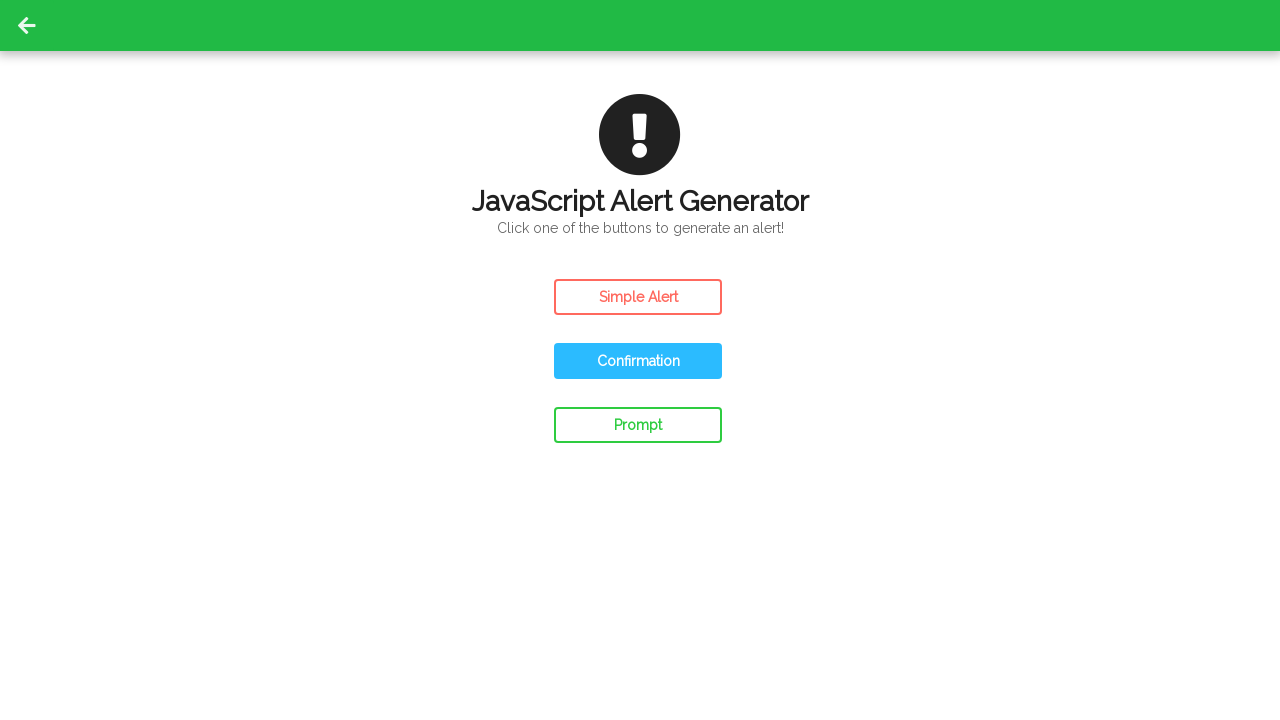

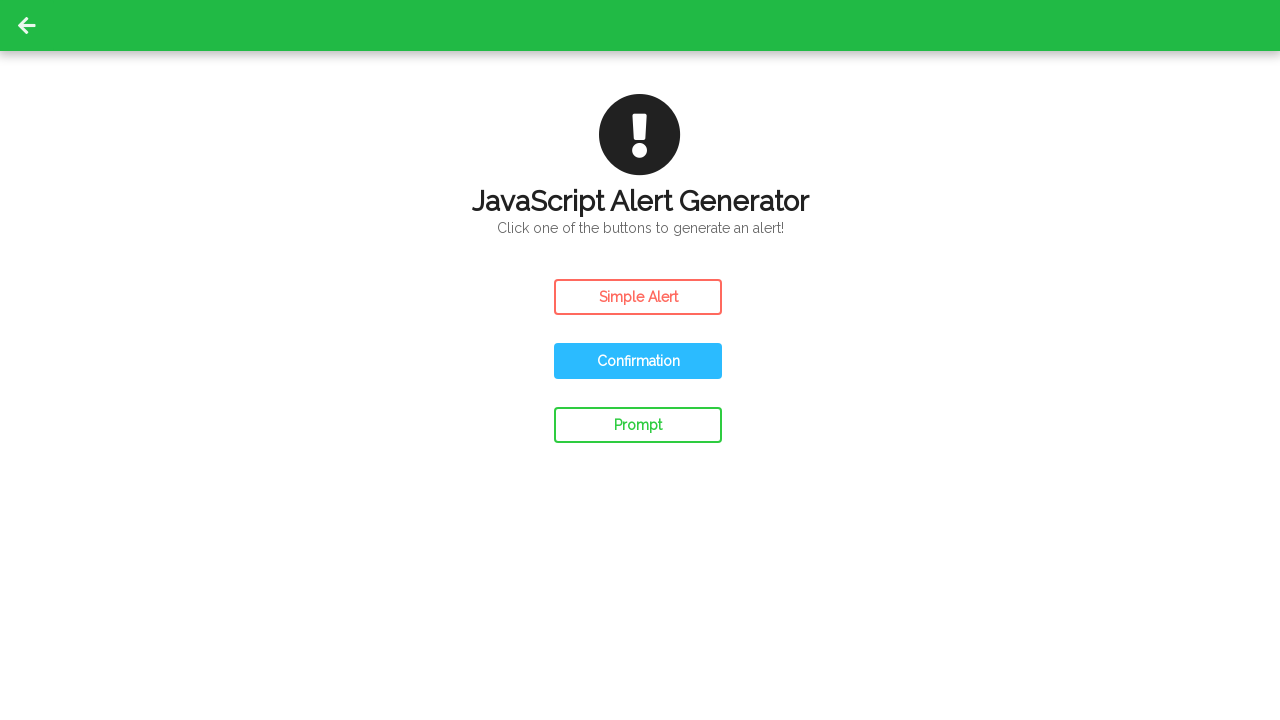